Tests successful login with valid test credentials on a practice automation site

Starting URL: http://the-internet.herokuapp.com/login

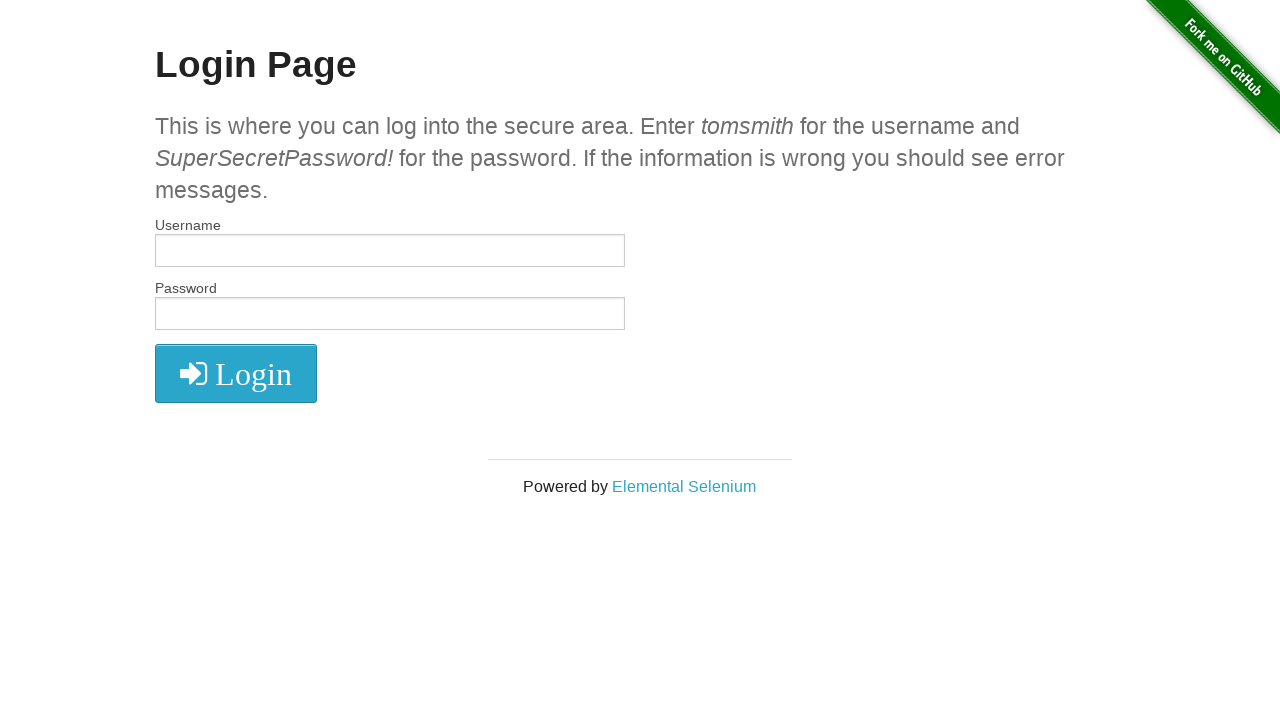

Entered username 'tomsmith' in the username field on #username
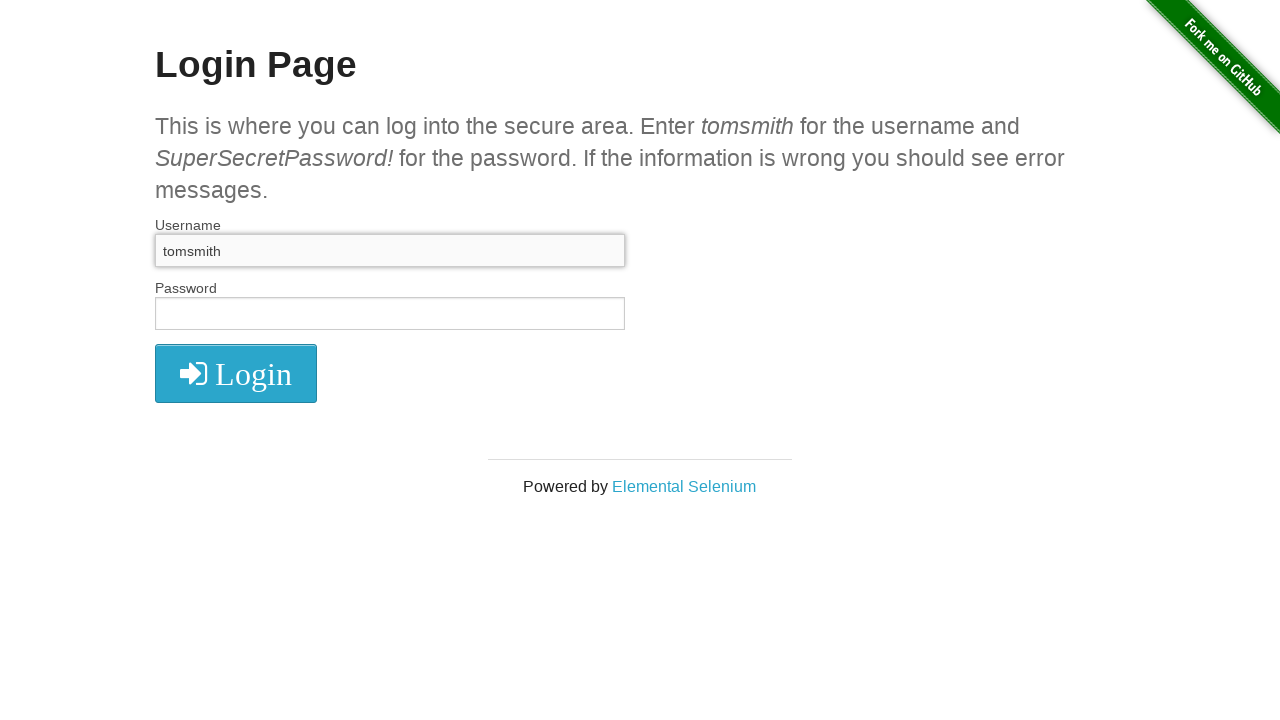

Entered password in the password field on #password
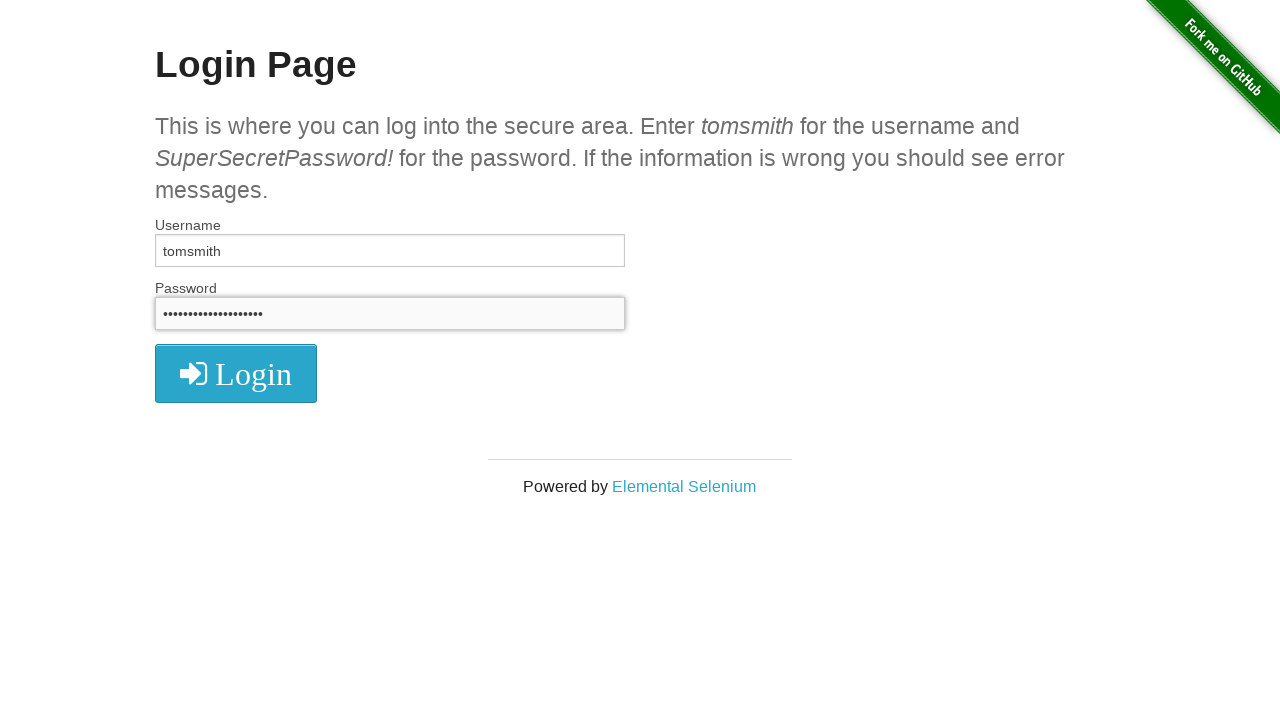

Clicked the login button at (236, 373) on button.radius
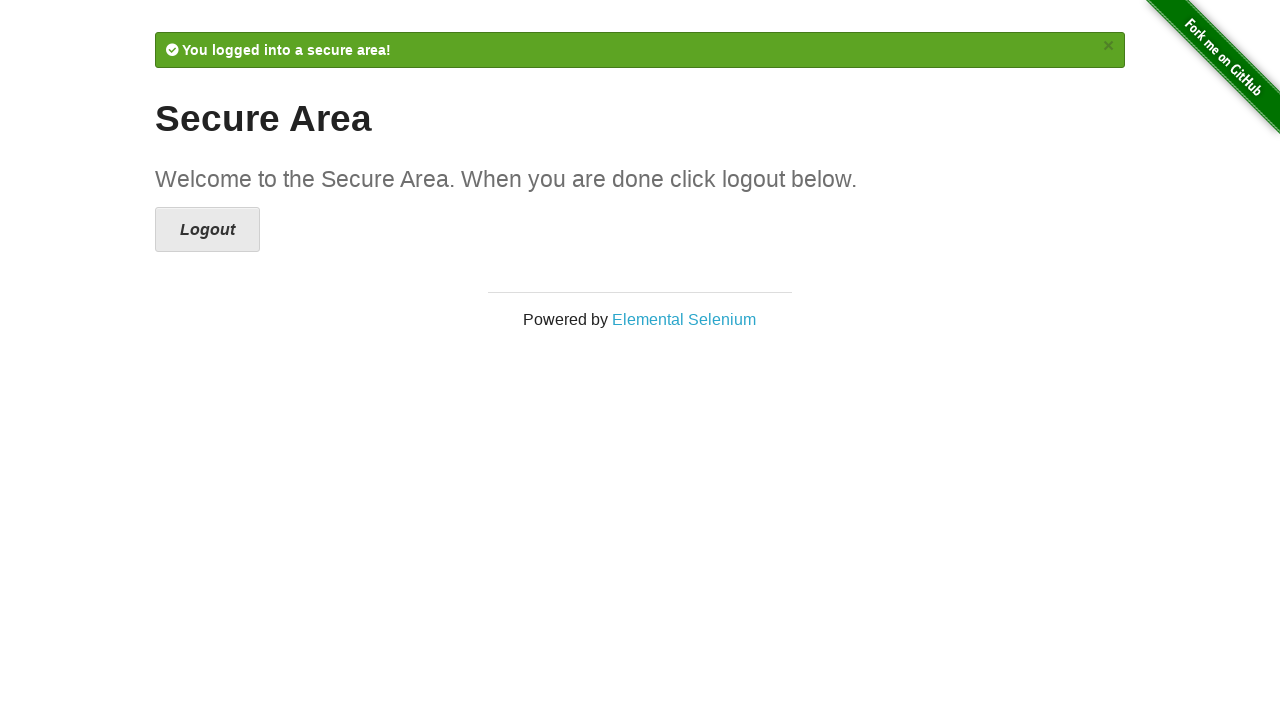

Success message appeared - login completed successfully
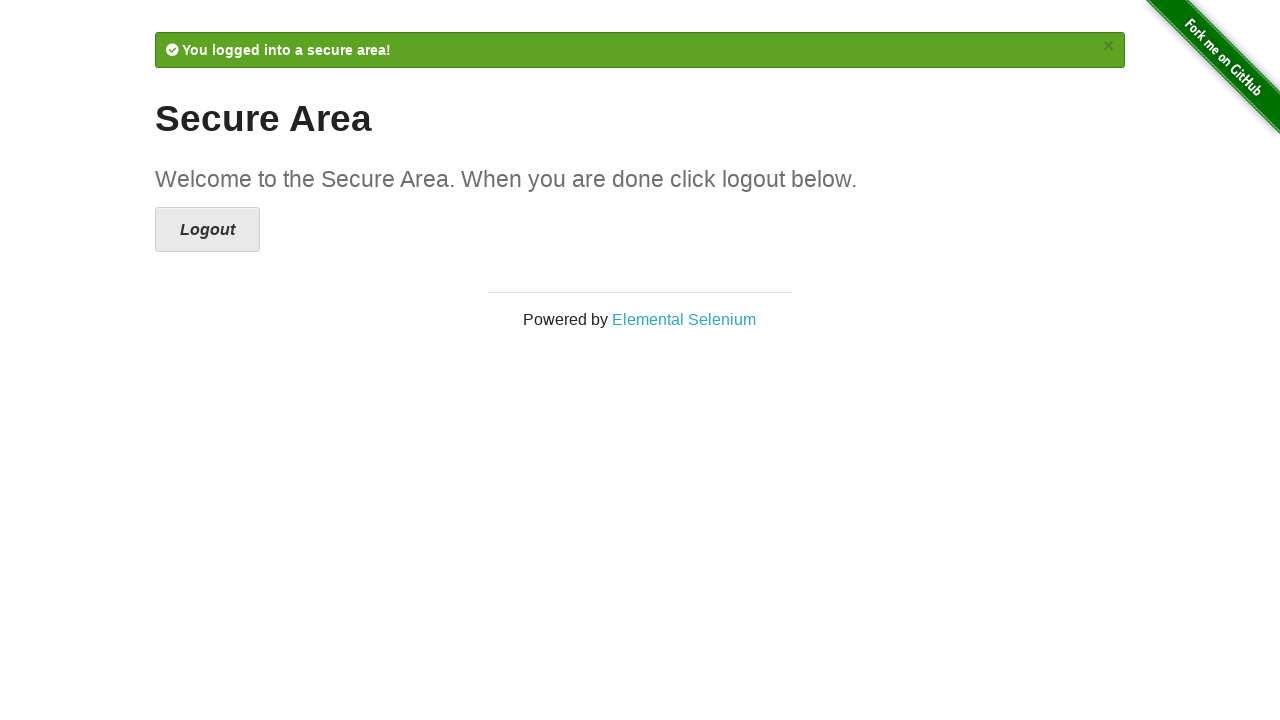

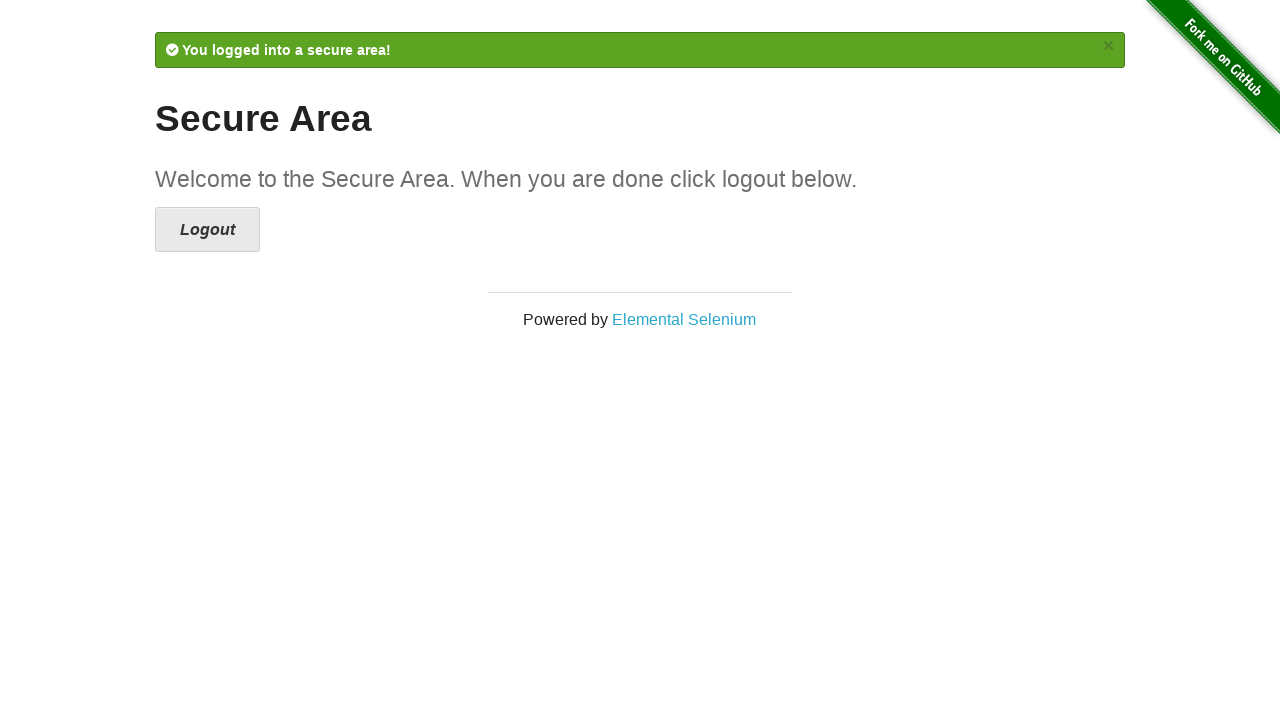